Navigates to Ctrip homepage and waits for the page to load

Starting URL: https://www.ctrip.com/

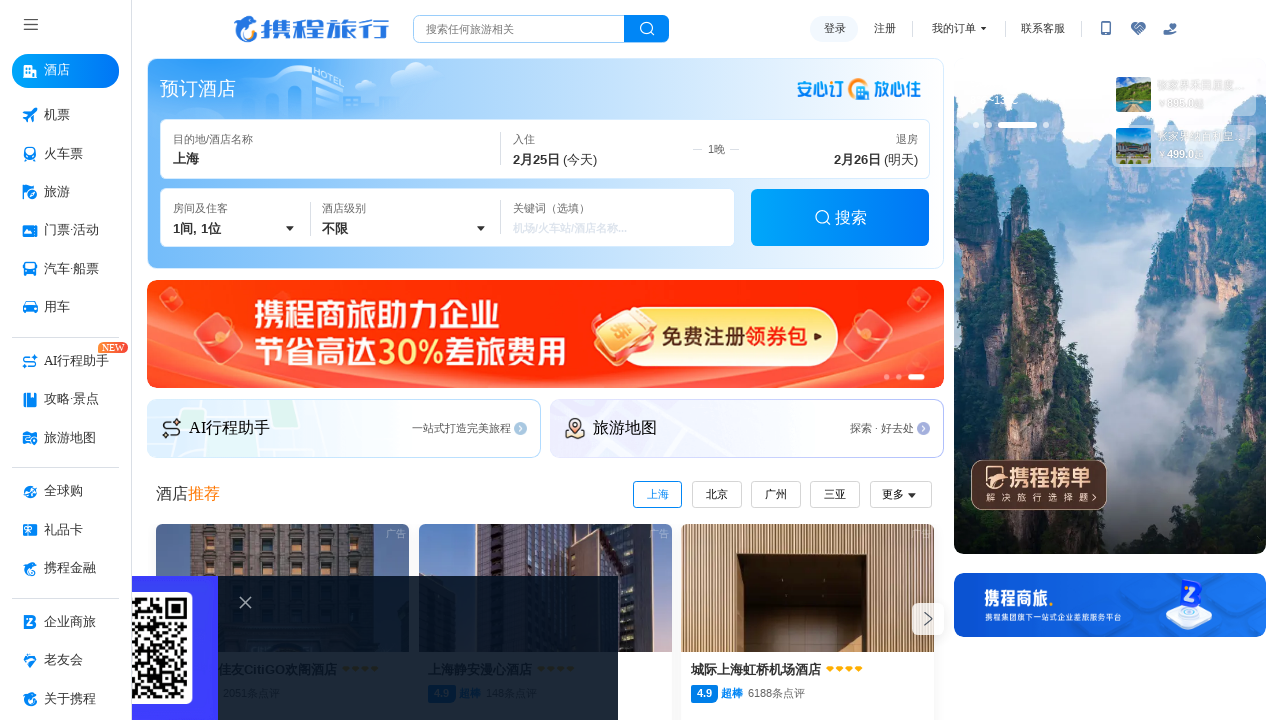

Navigated to Ctrip homepage
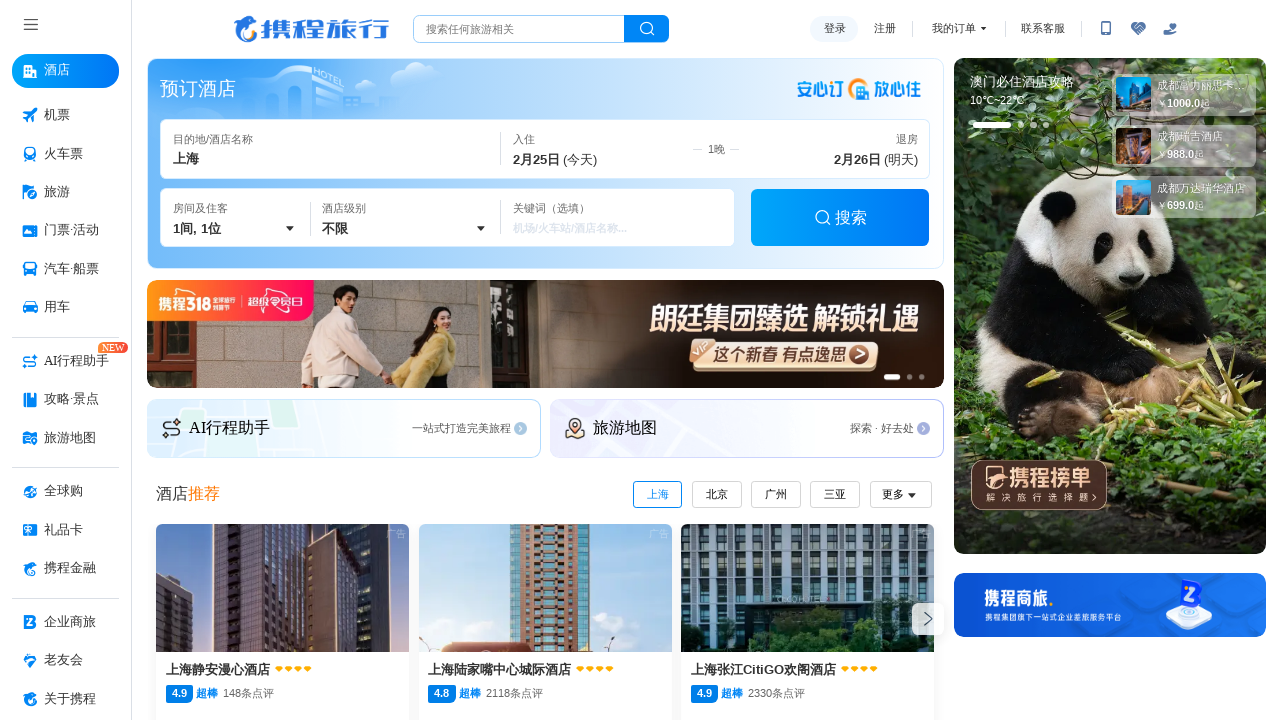

Waited for page to reach networkidle state
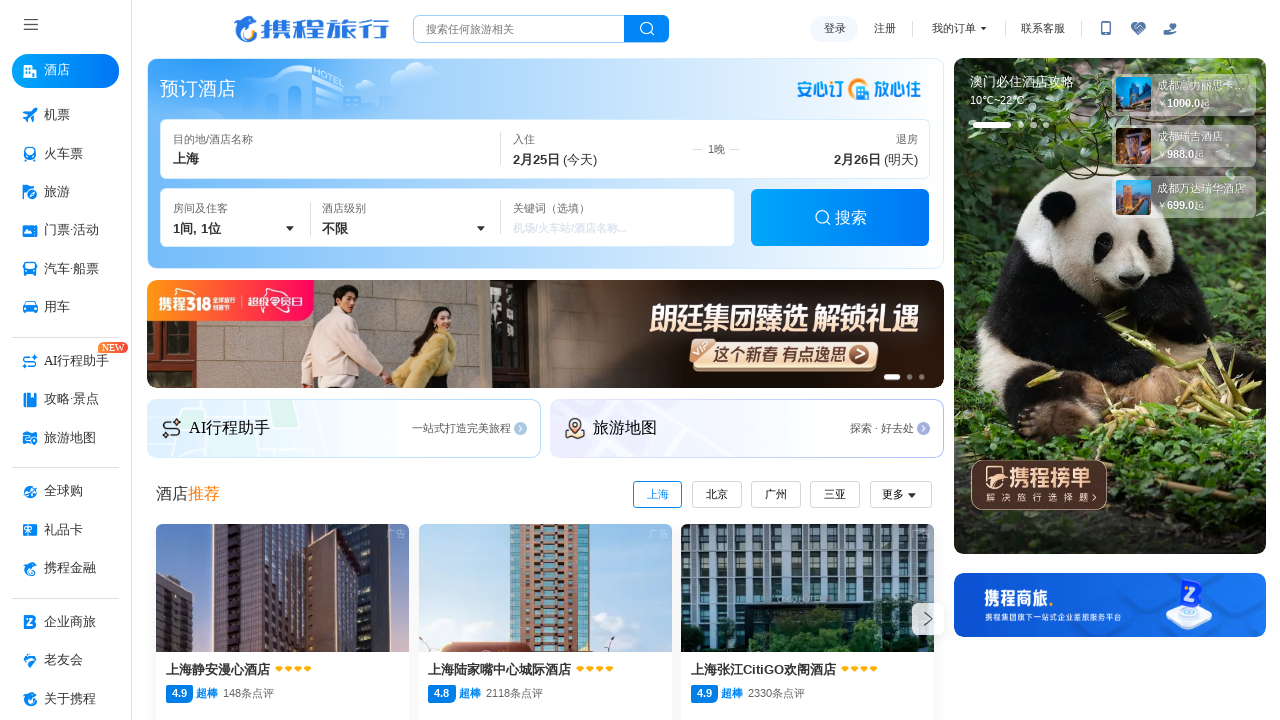

Verified body element is present on the page
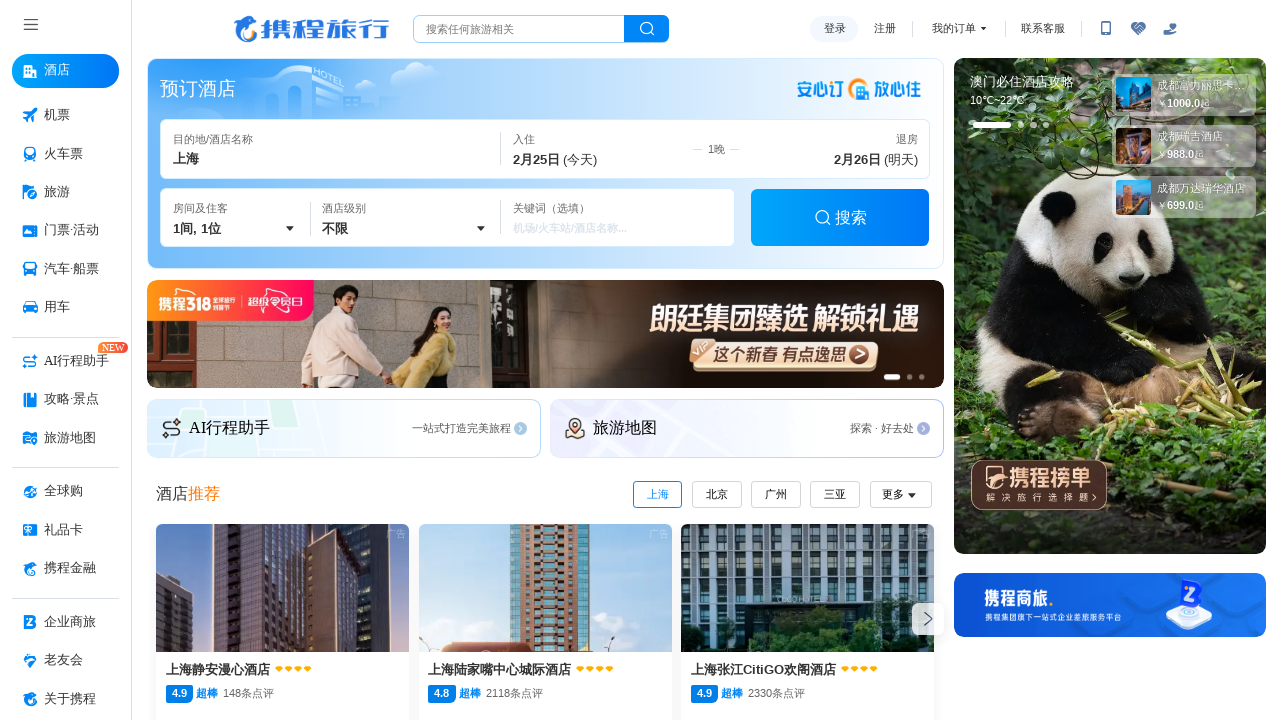

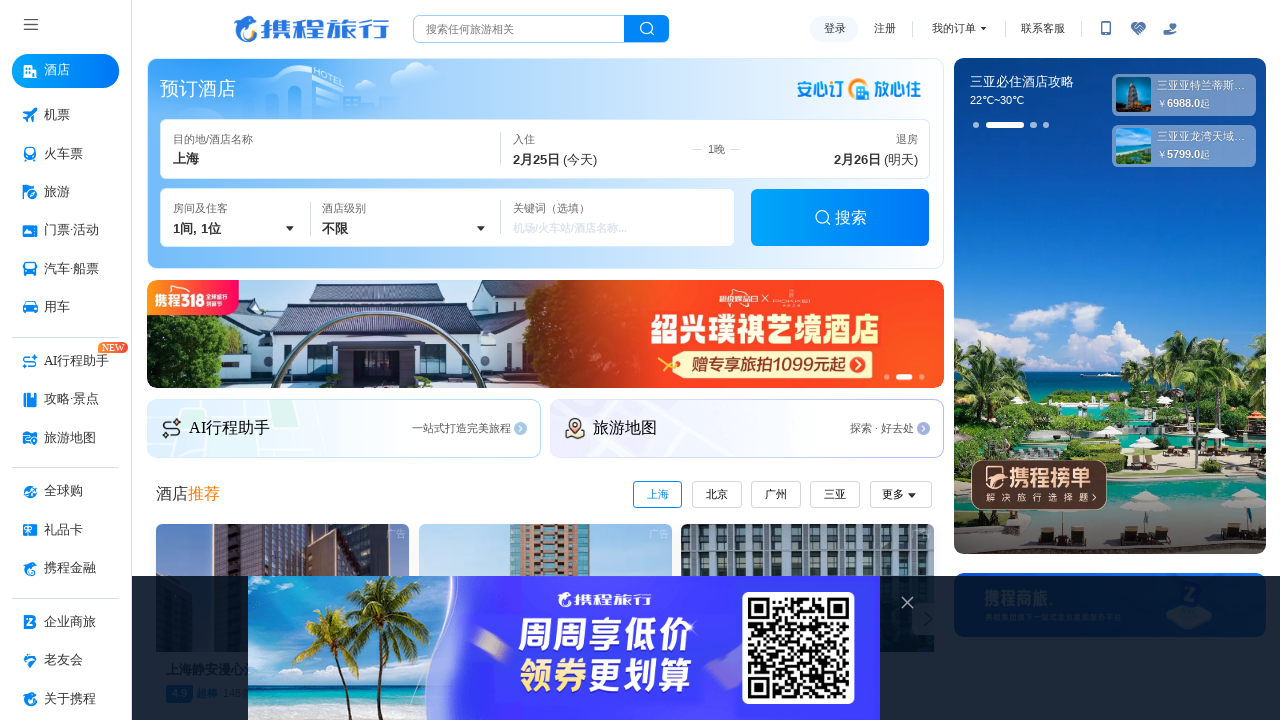